Tests checkbox selection and verification of checkbox state

Starting URL: https://rahulshettyacademy.com/dropdownsPractise/

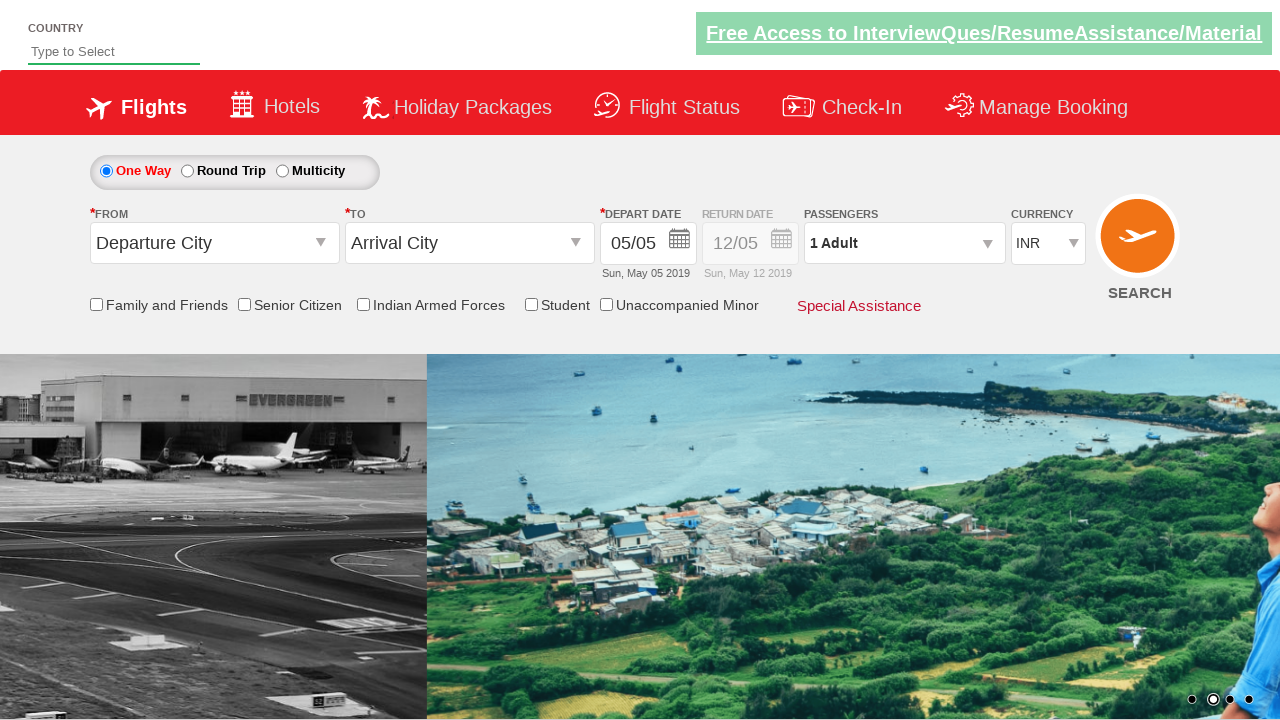

Navigated to Rahul Shetty Academy dropdowns practice page
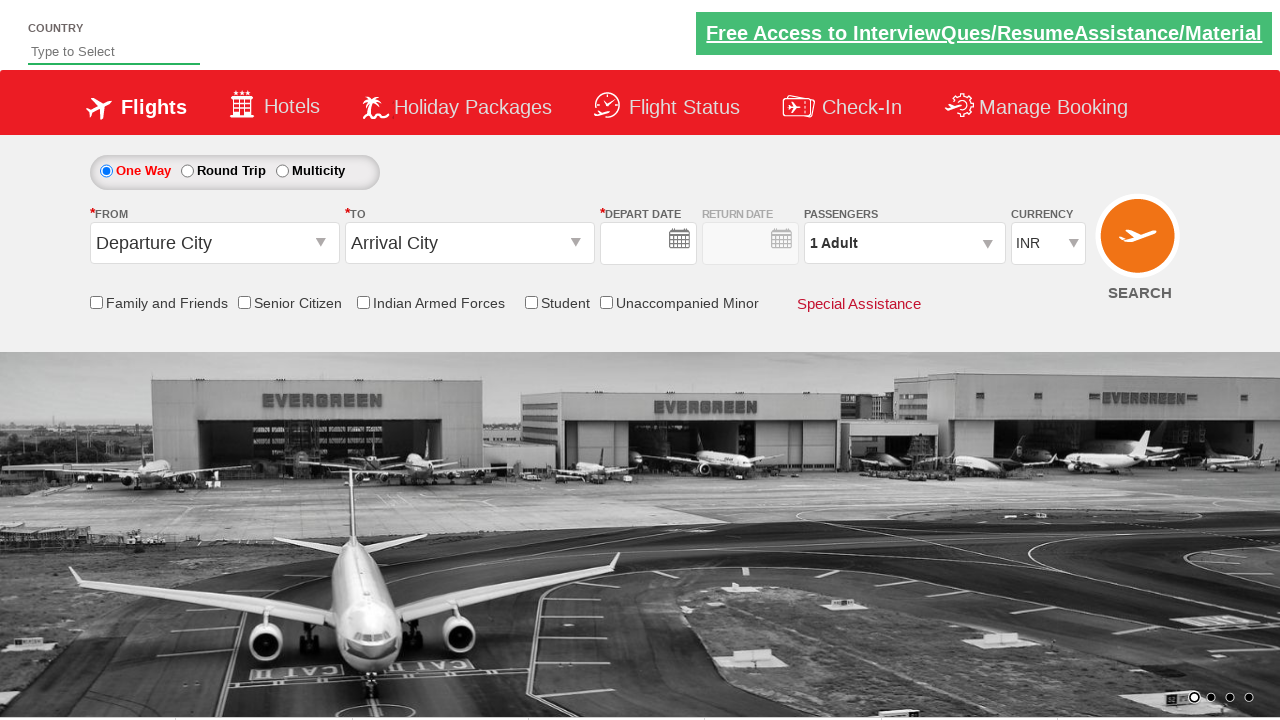

Located Senior Citizen Discount checkbox
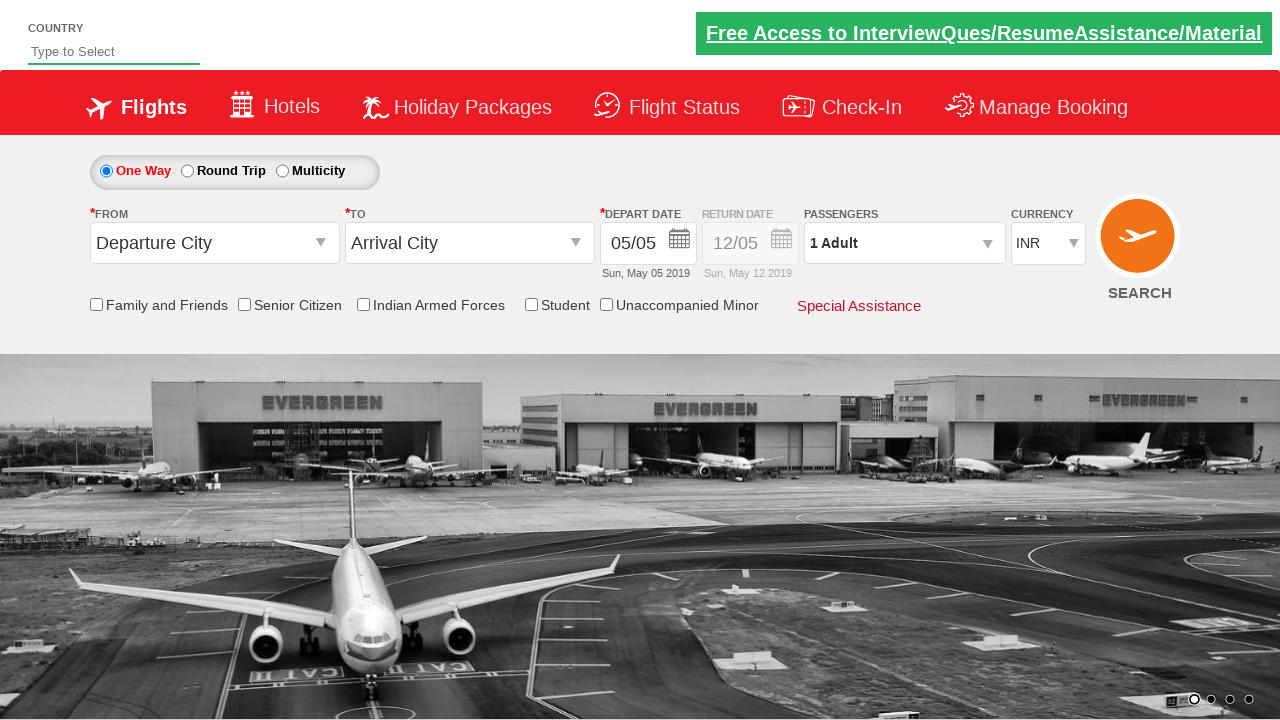

Verified checkbox initial state: False
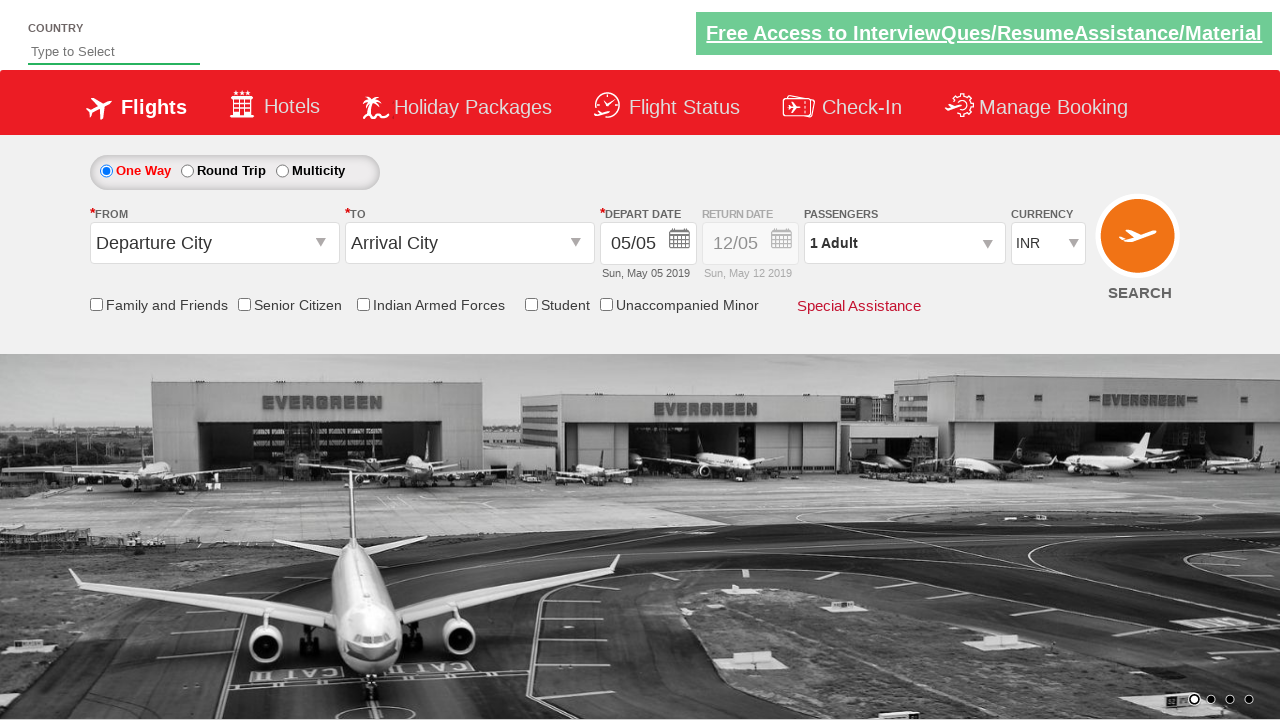

Clicked Senior Citizen Discount checkbox at (244, 304) on input[id*='SeniorCitizenDiscount']
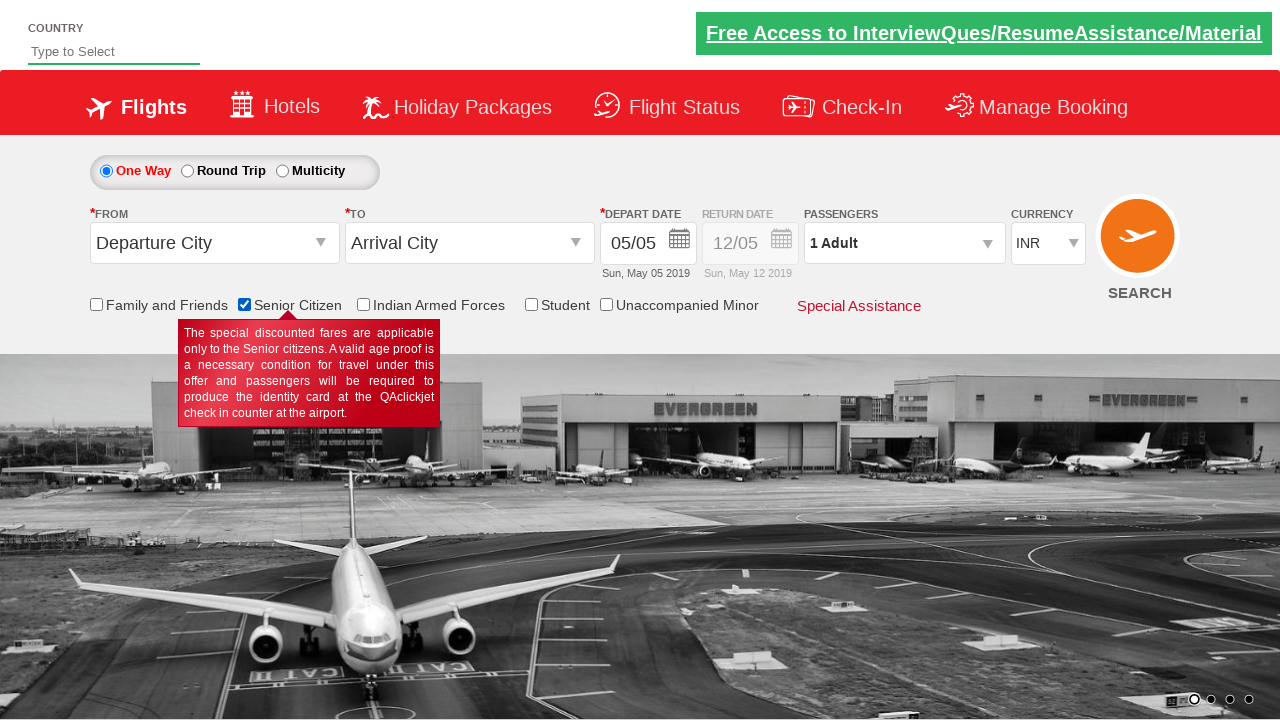

Verified checkbox state after click: True
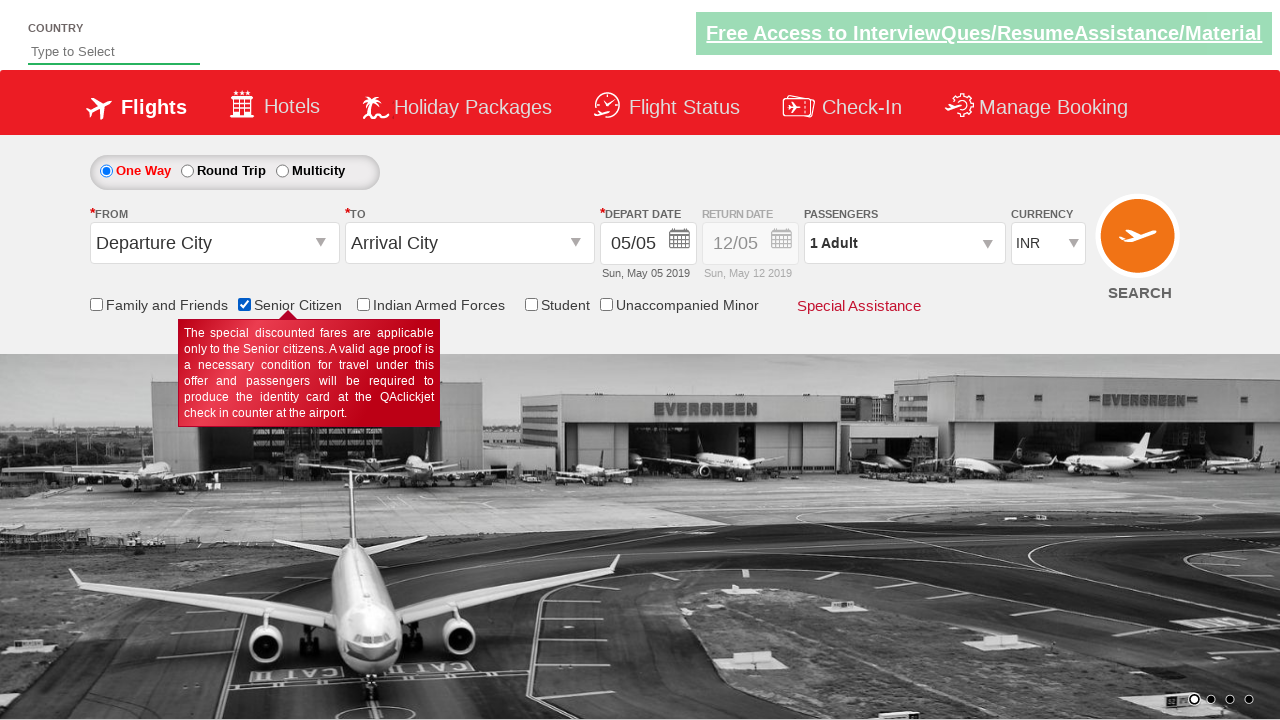

Counted total checkboxes on page: 6
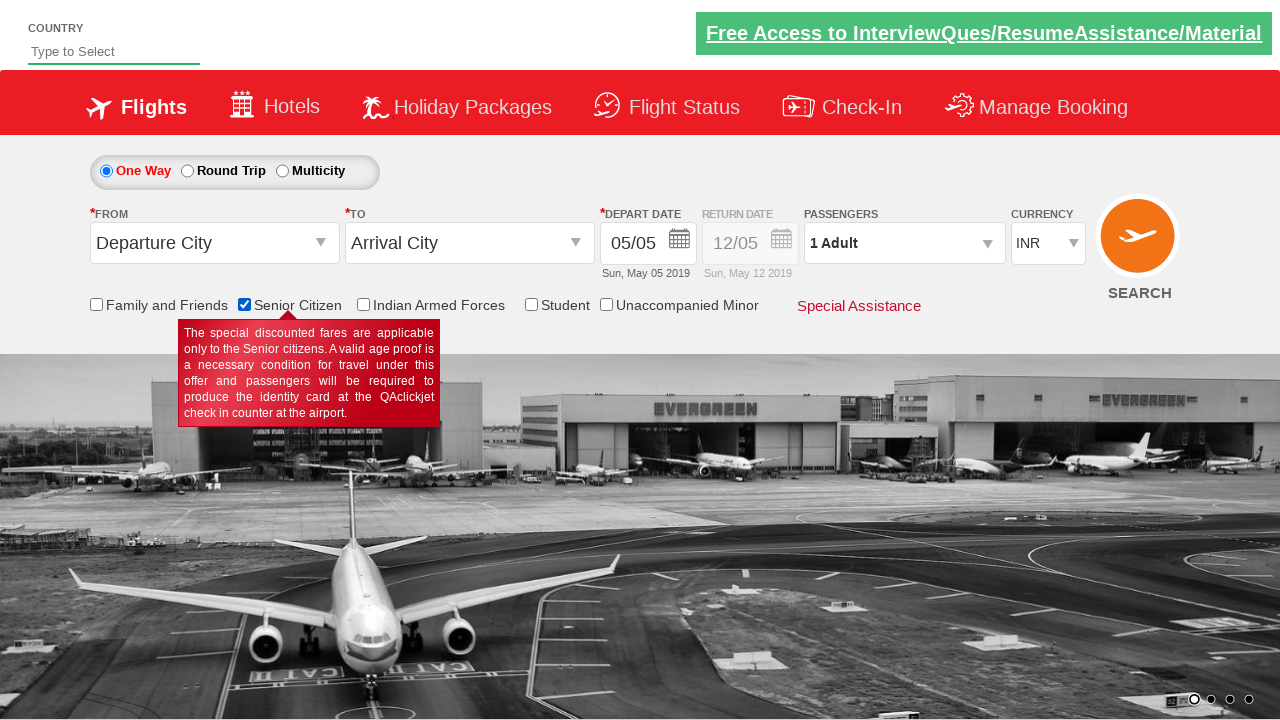

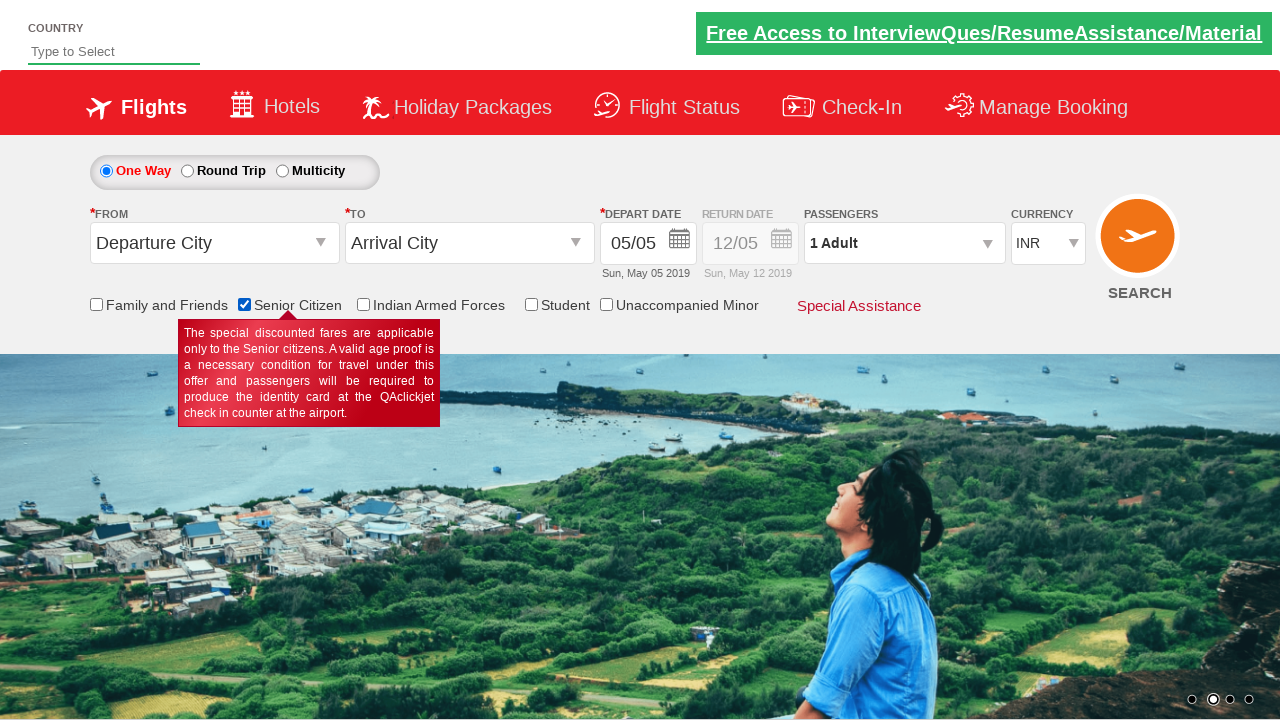